Types text into an input field, refreshes the page using JavaScript, and verifies the input is cleared

Starting URL: https://www.selenium.dev/selenium/web/single_text_input.html

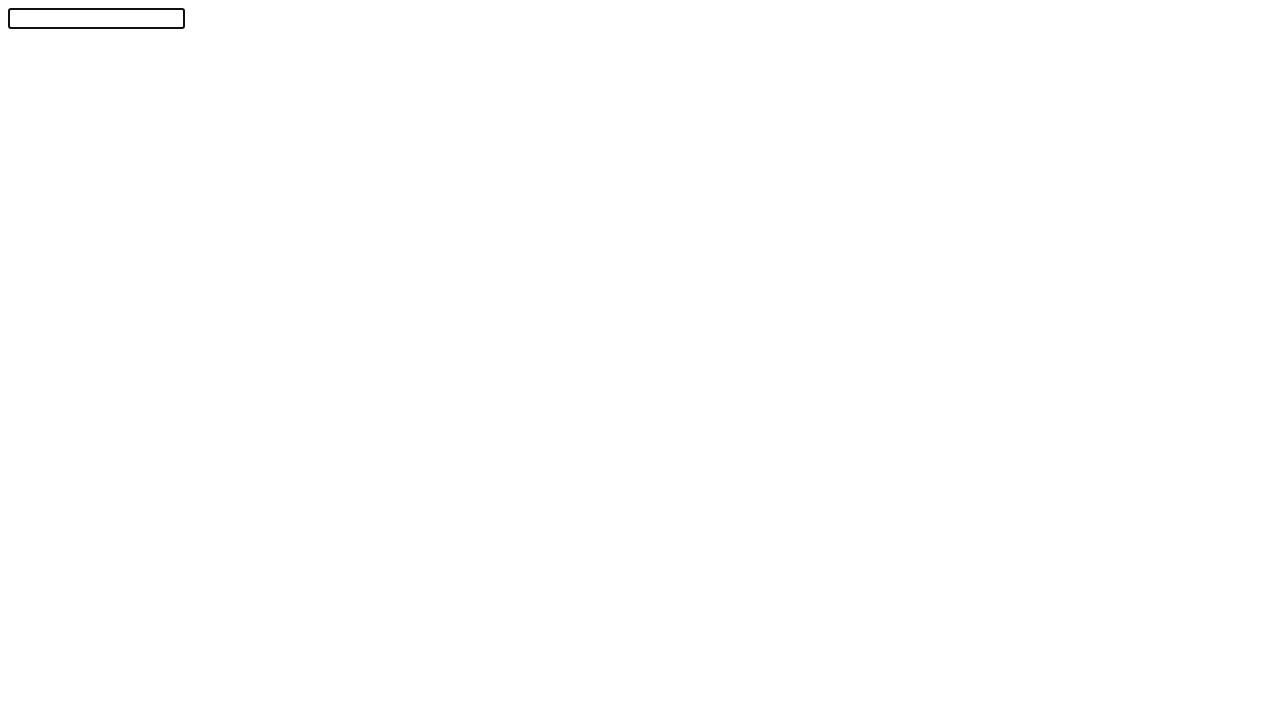

Input element #textInput is ready
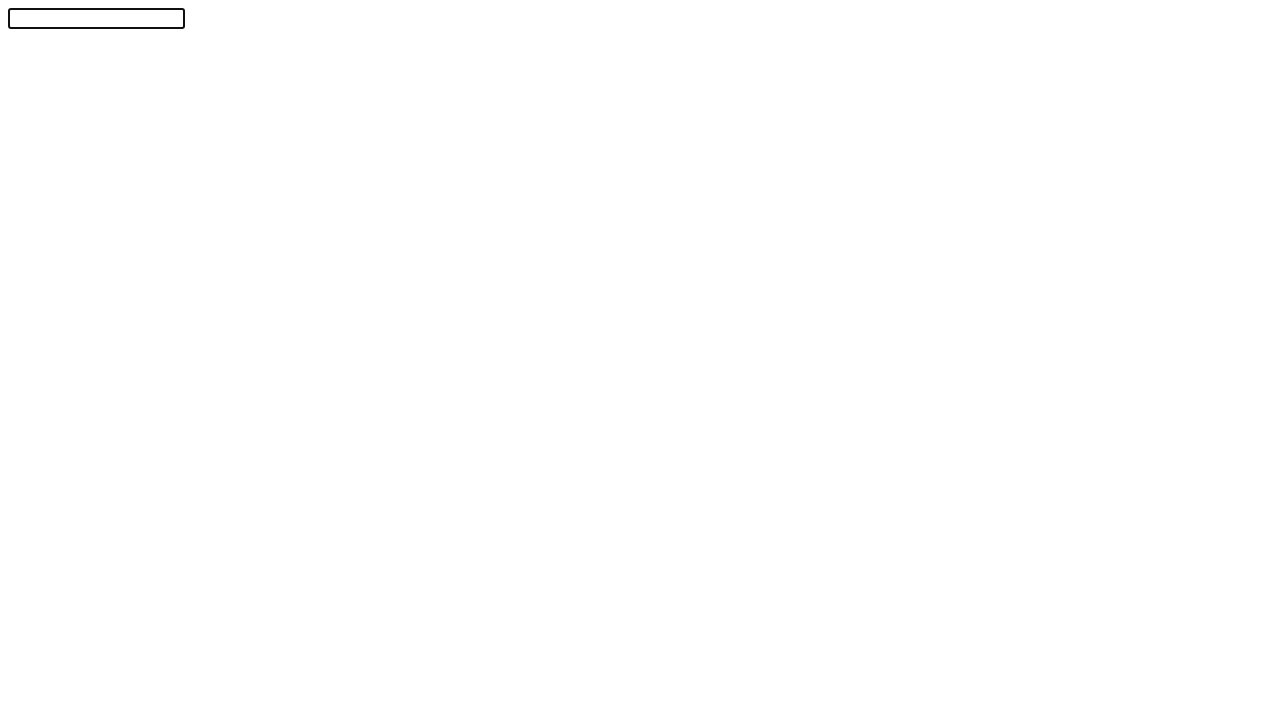

Typed 'Automation!' into input field on #textInput
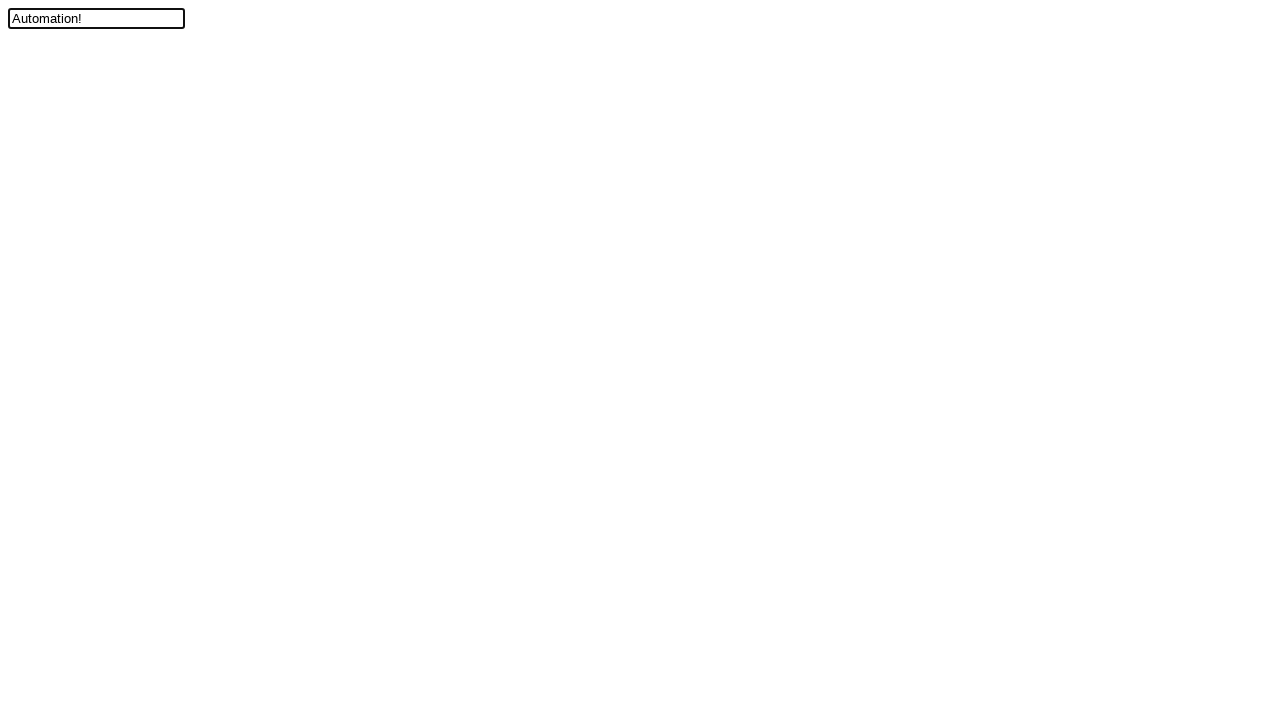

Page refreshed using JavaScript
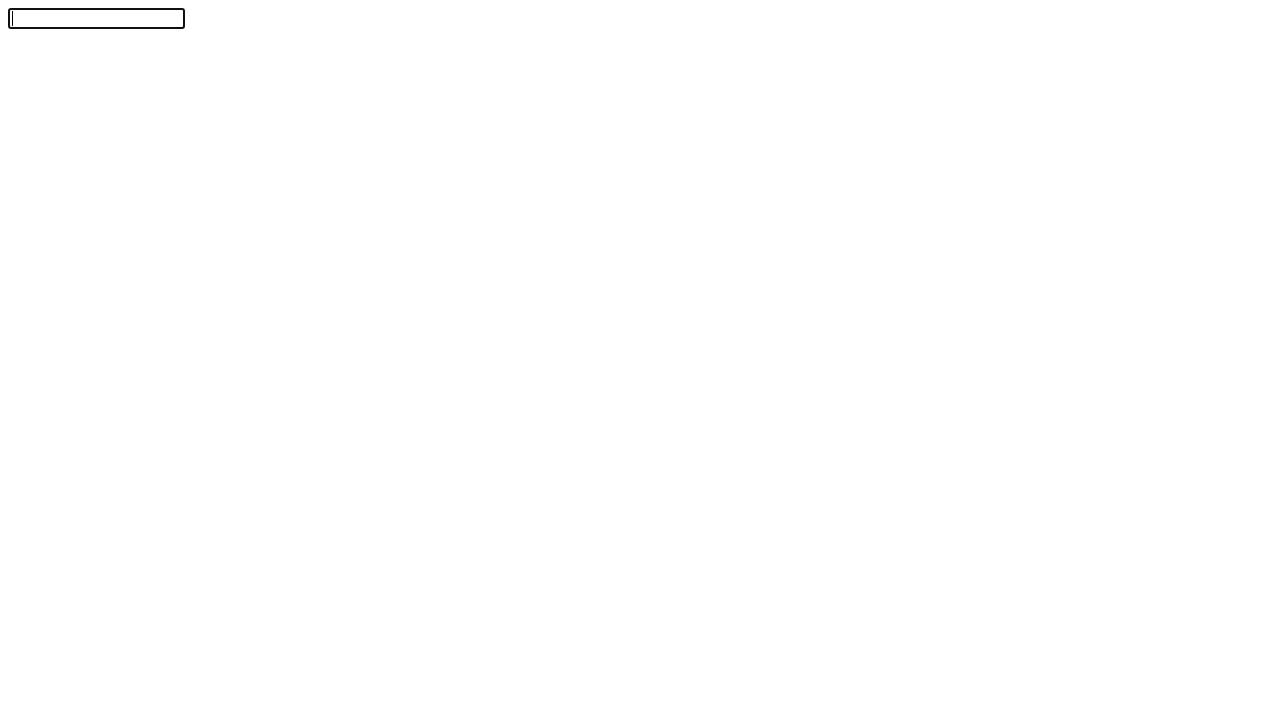

Input element #textInput is ready after page reload
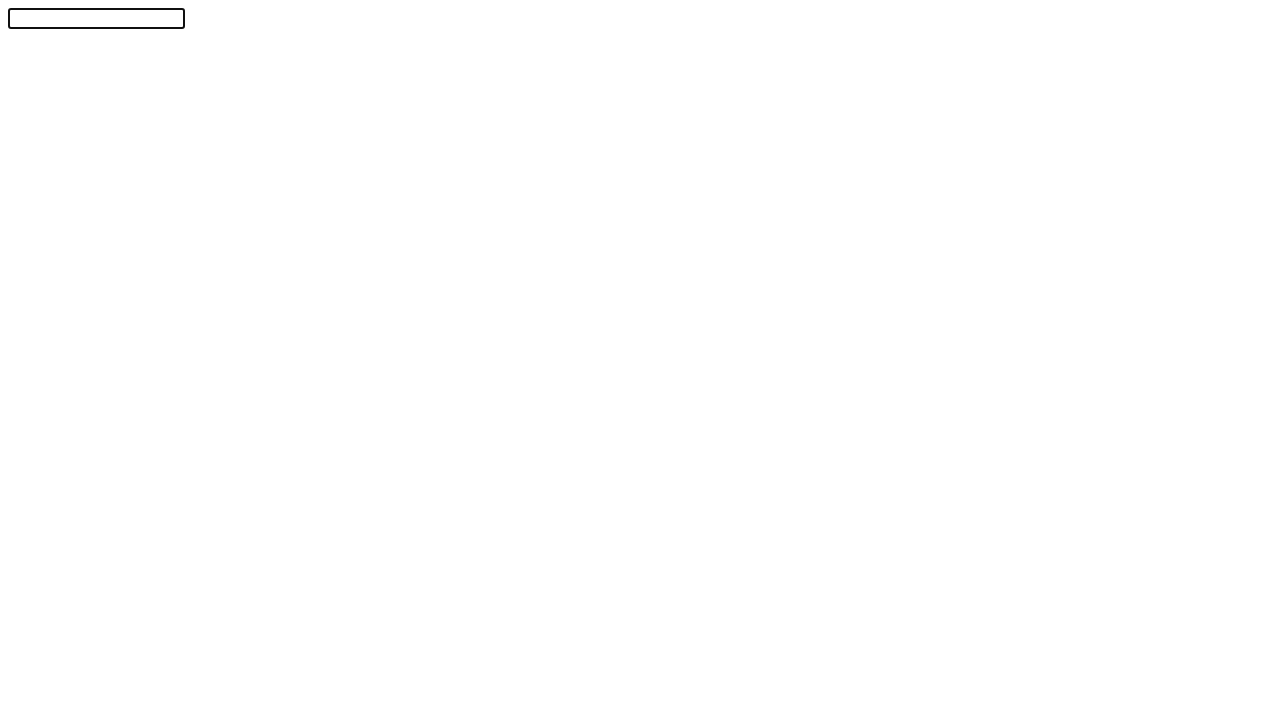

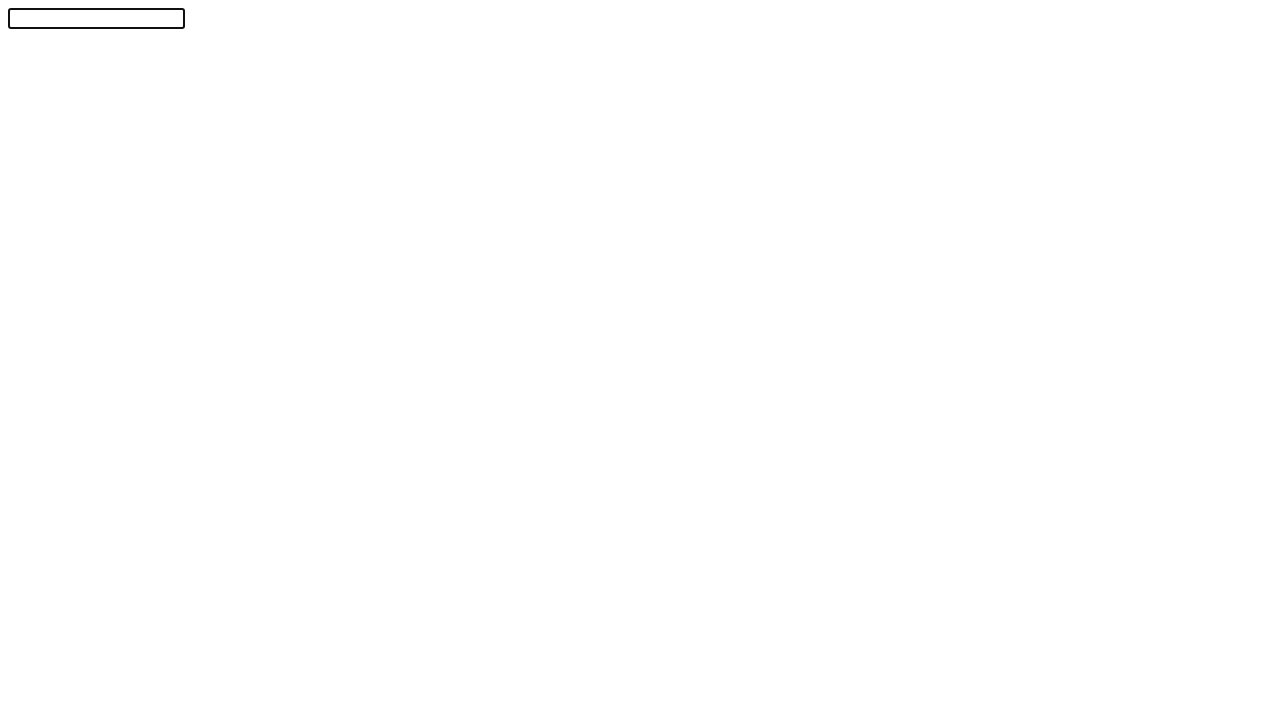